Navigates to Playwright docs, clicks "Get started" link, and verifies Installation heading is visible

Starting URL: https://playwright.dev/

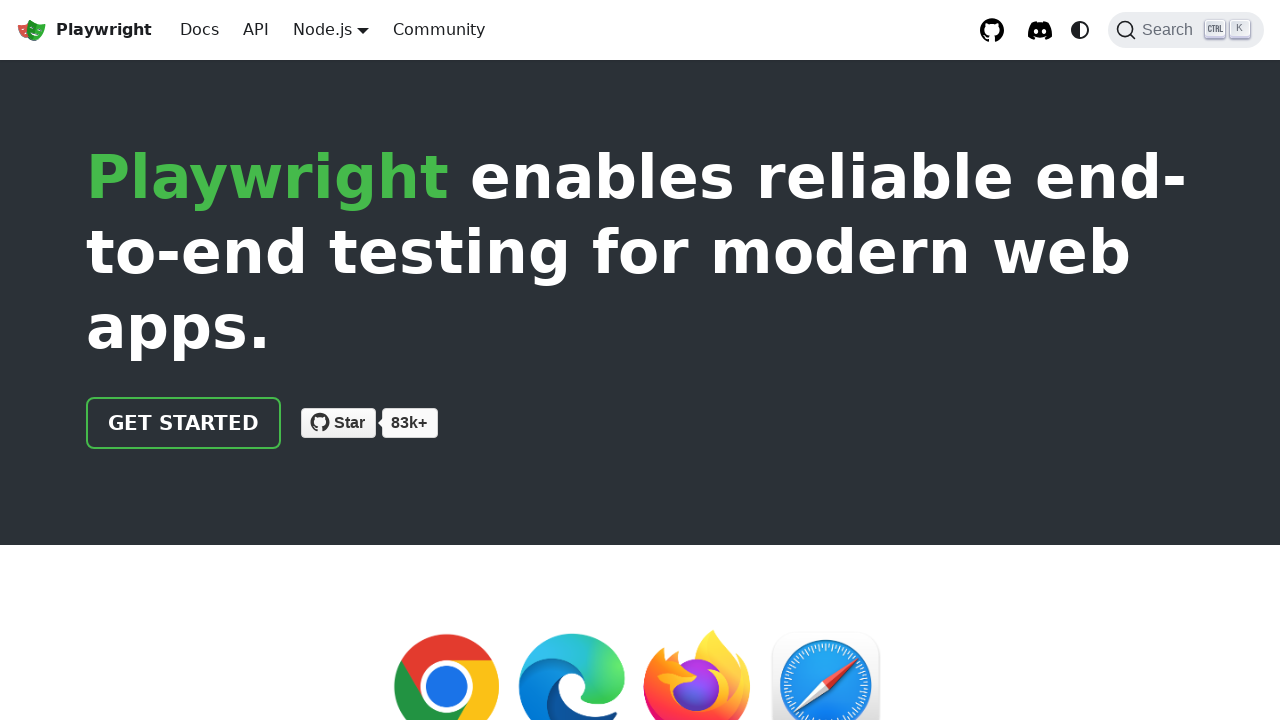

Clicked 'Get started' link at (184, 423) on internal:role=link[name="Get started"i]
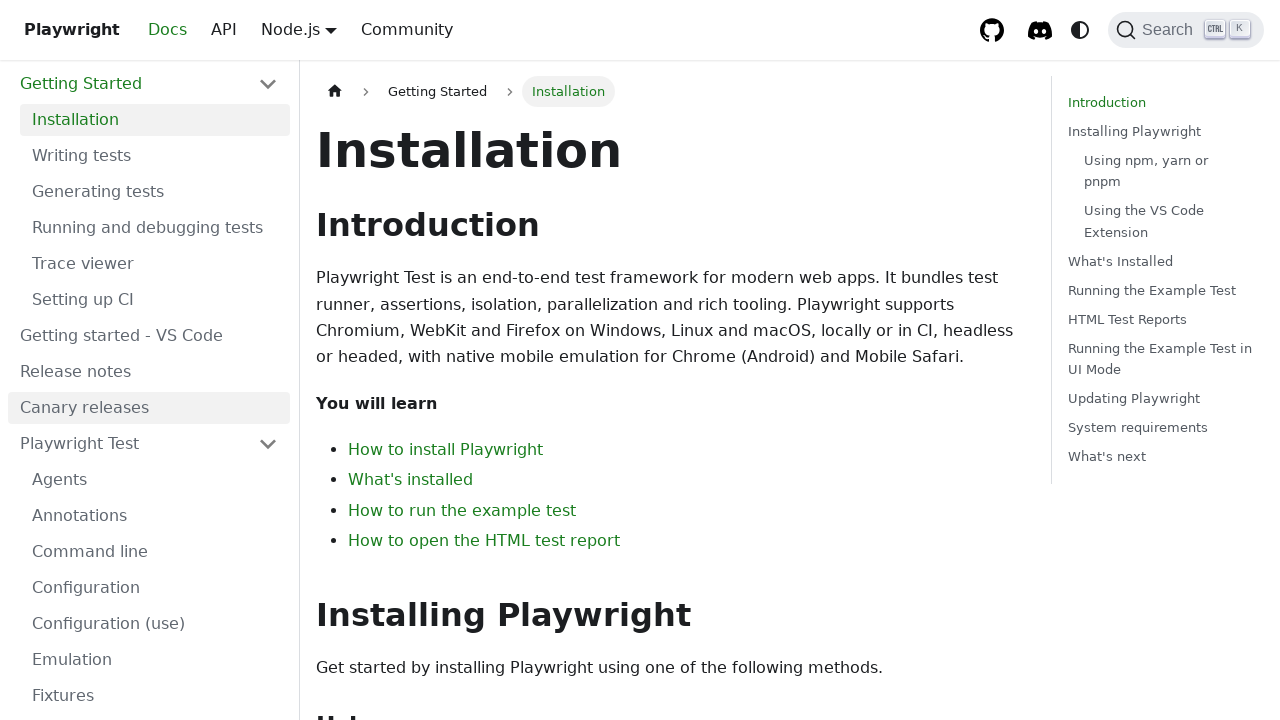

Verified Installation heading is visible
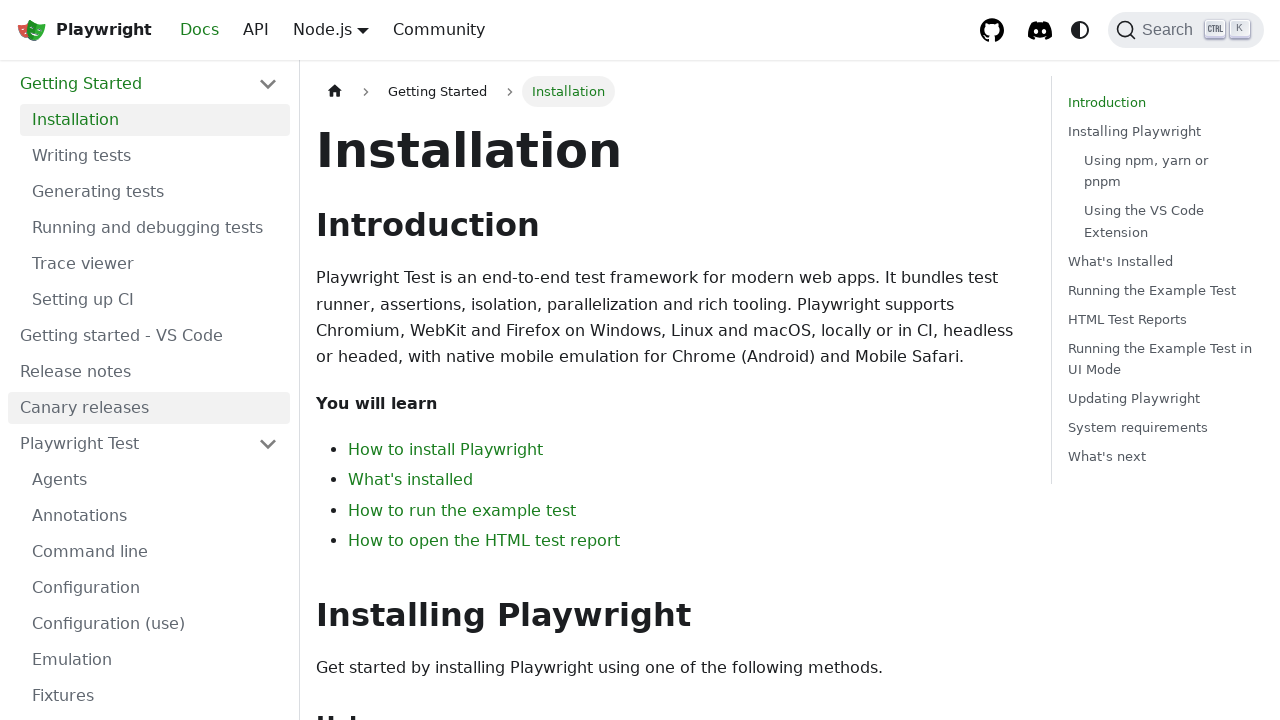

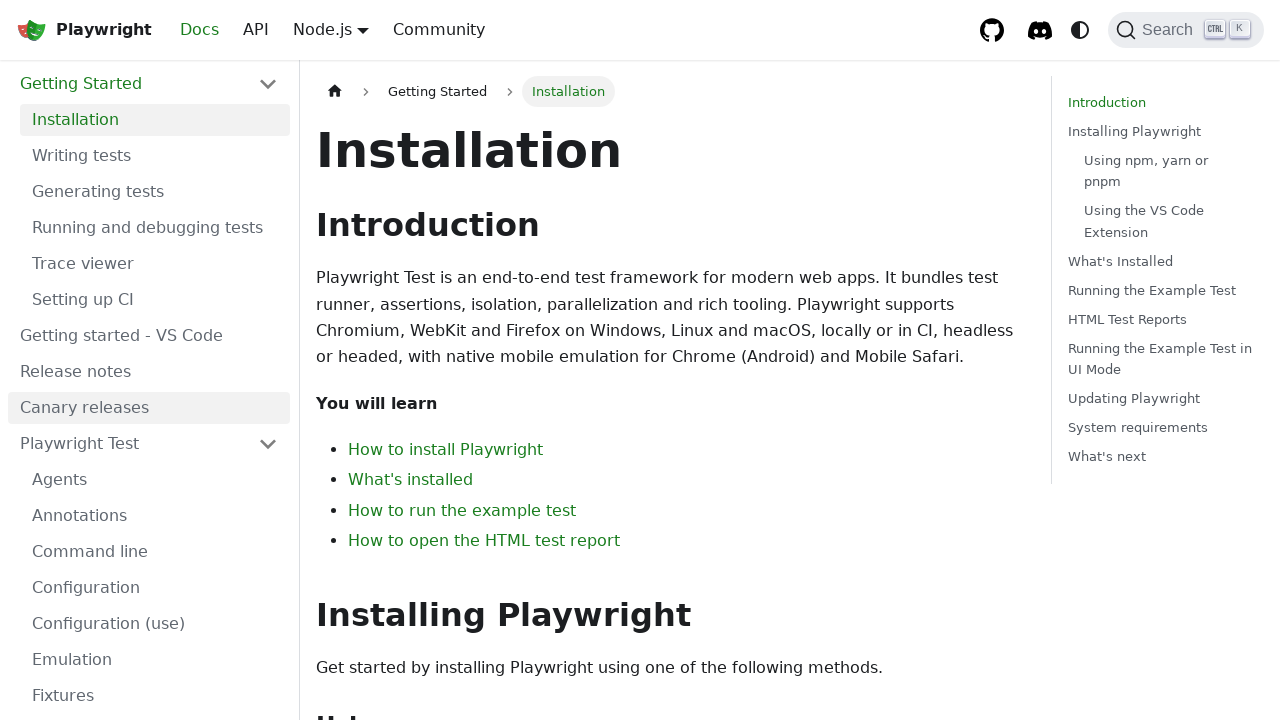